Demonstrates handling a date picker by clicking on the date input field and selecting a specific date (27) from the calendar widget

Starting URL: https://seleniumpractise.blogspot.com/2016/08/how-to-handle-calendar-in-selenium.html

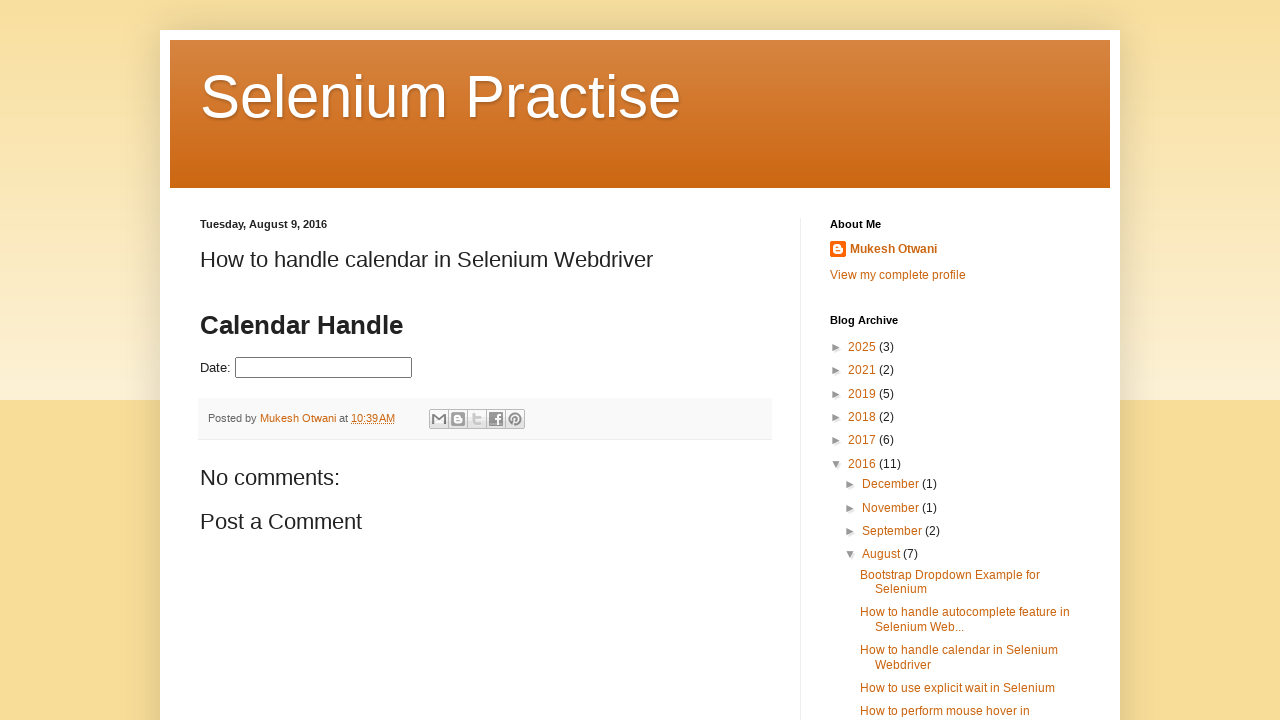

Clicked on date picker input field to open calendar widget at (324, 368) on #datepicker
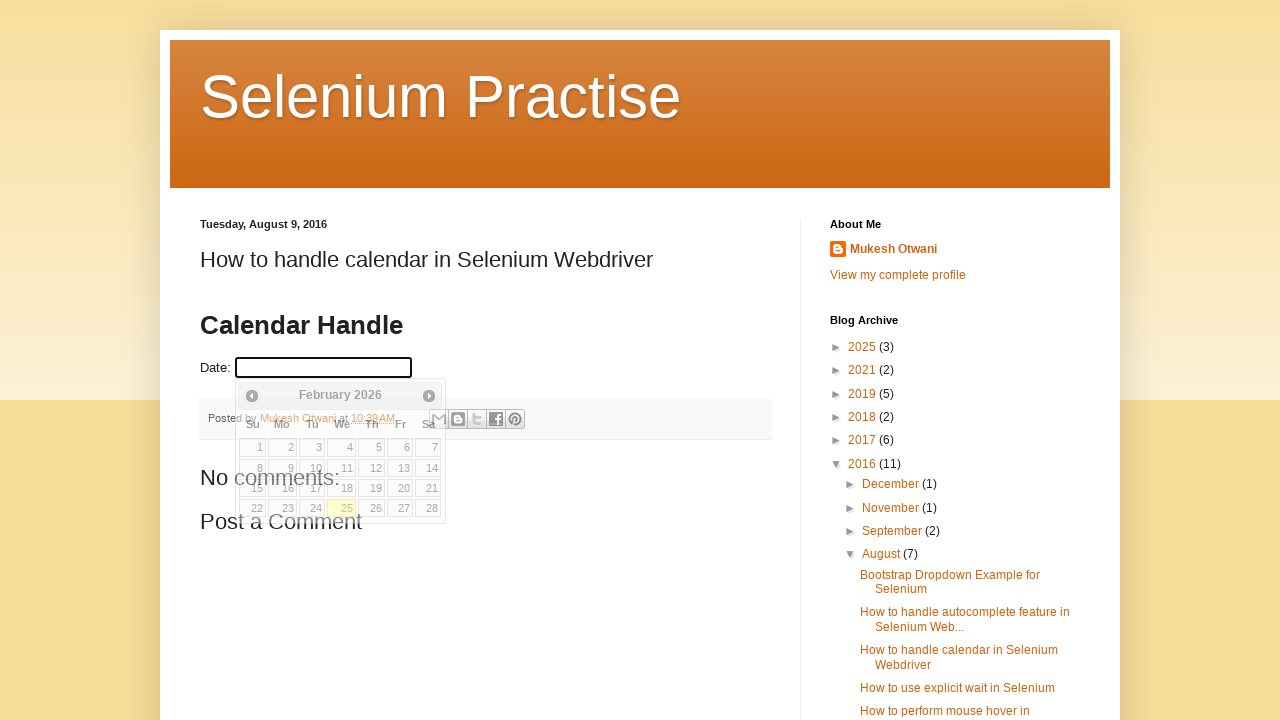

Calendar widget is now visible
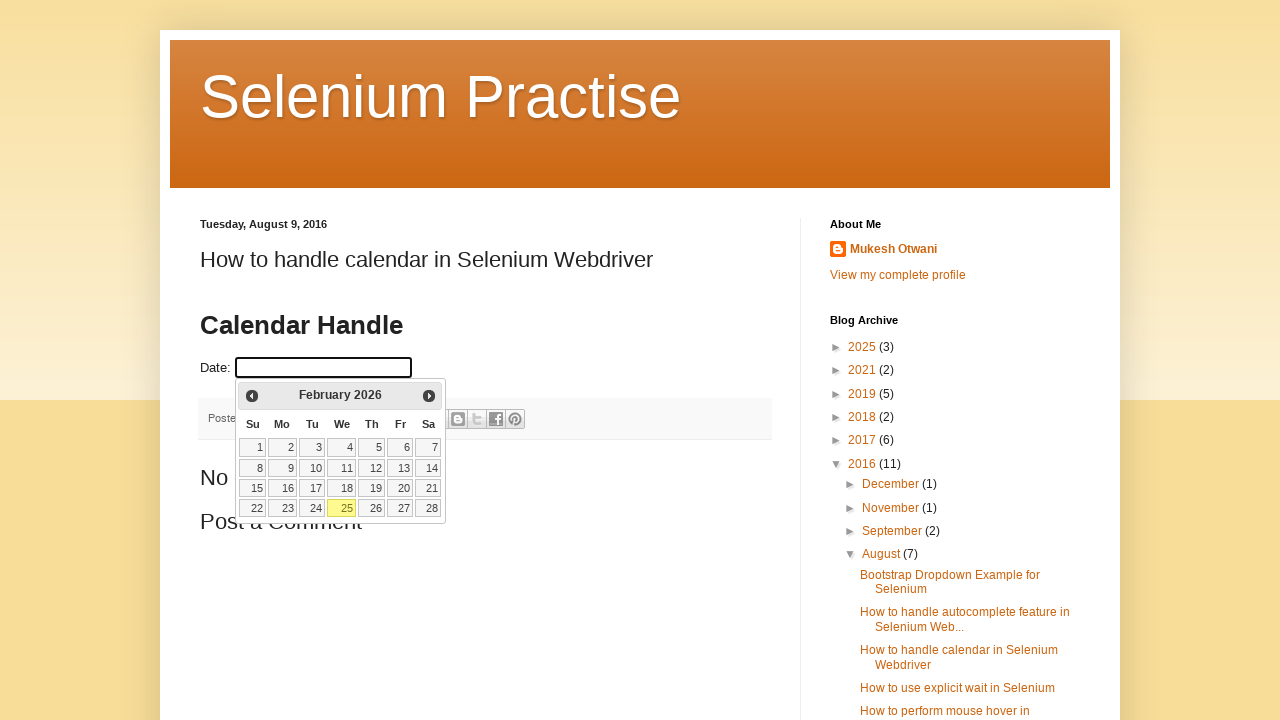

Selected date 27 from the calendar at (400, 508) on table.ui-datepicker-calendar td >> nth=26
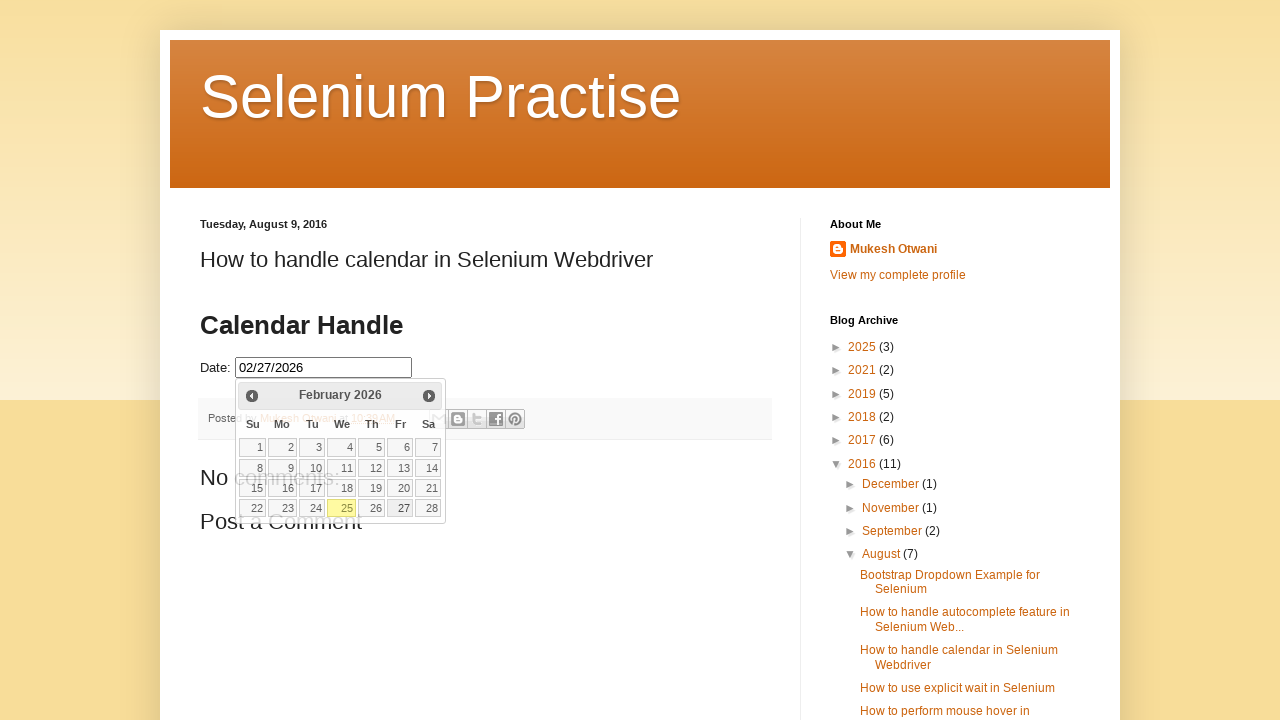

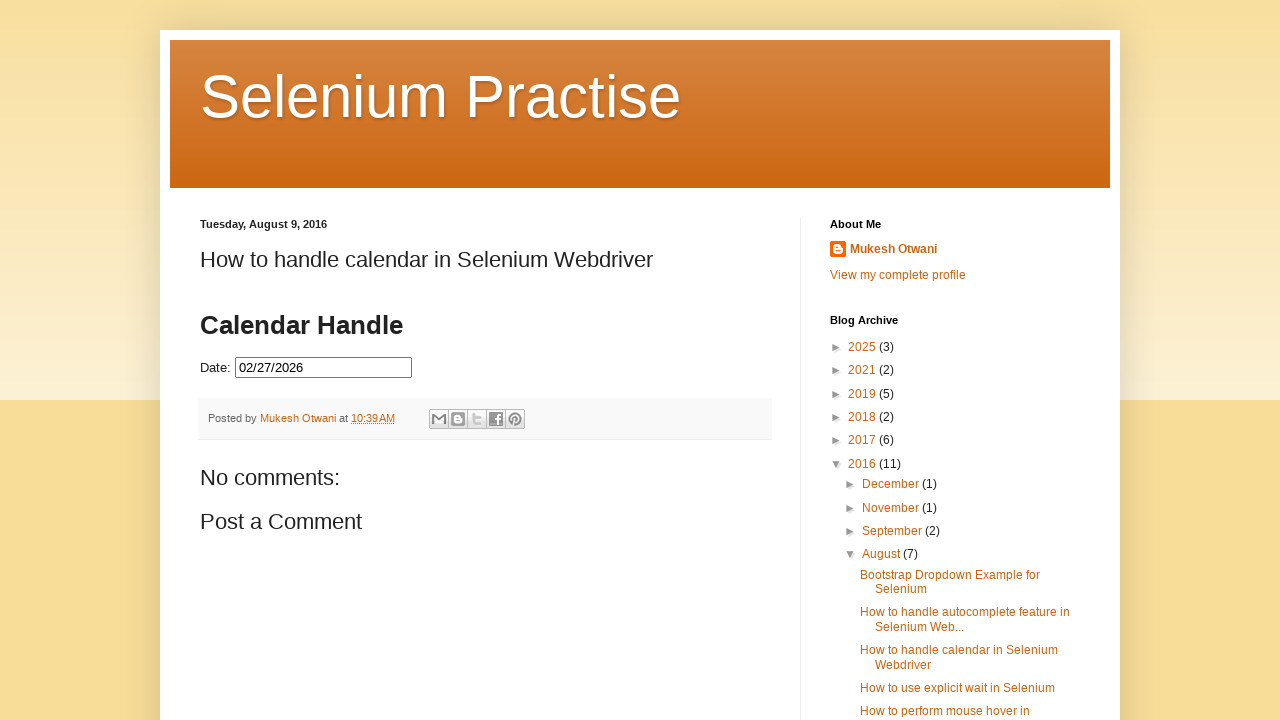